Tests navigation to Samsung Galaxy S6 product page and verifies the product title is displayed correctly

Starting URL: https://demoblaze.com/index.html

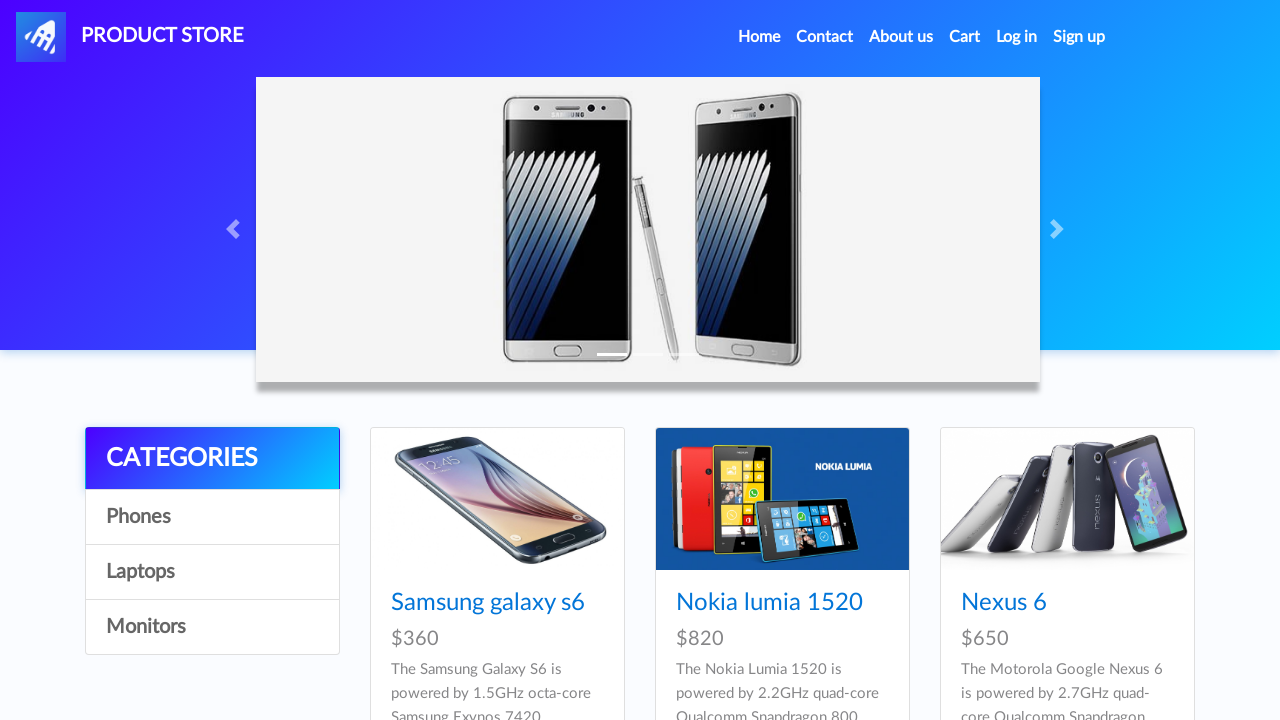

Clicked on Samsung Galaxy S6 product link at (488, 603) on xpath=//a[text()="Samsung galaxy s6"]
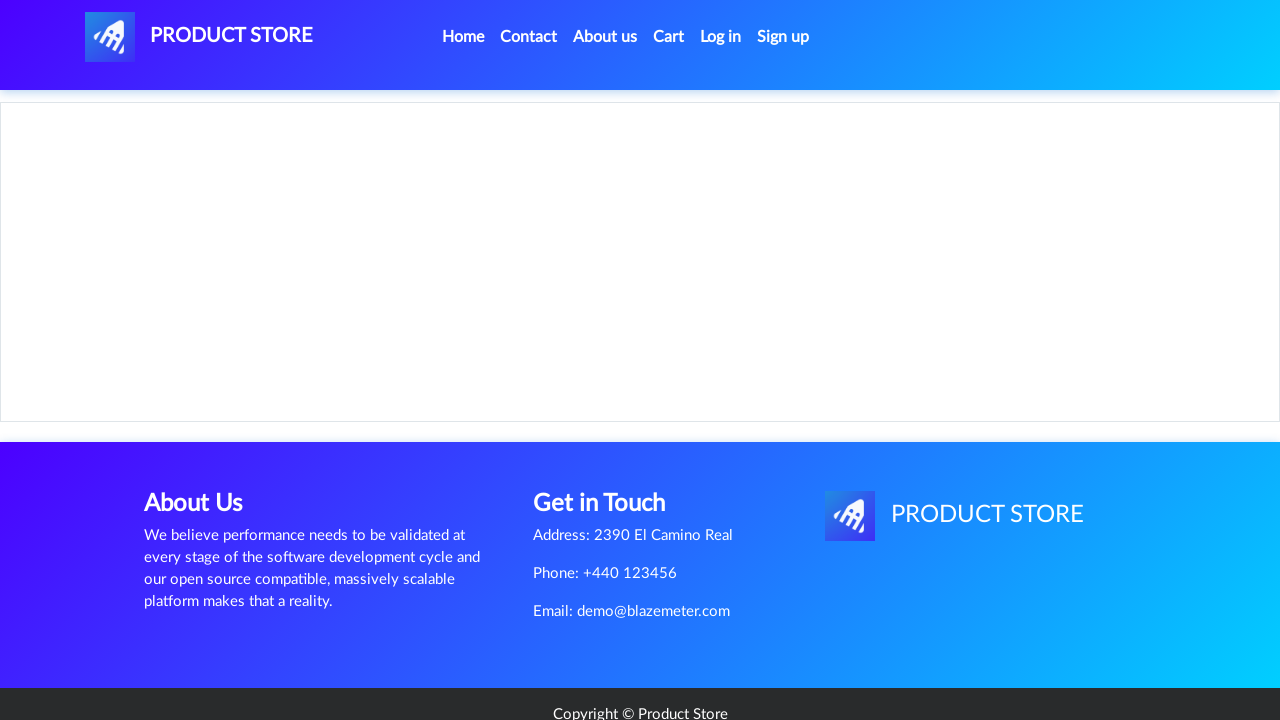

Product title element loaded
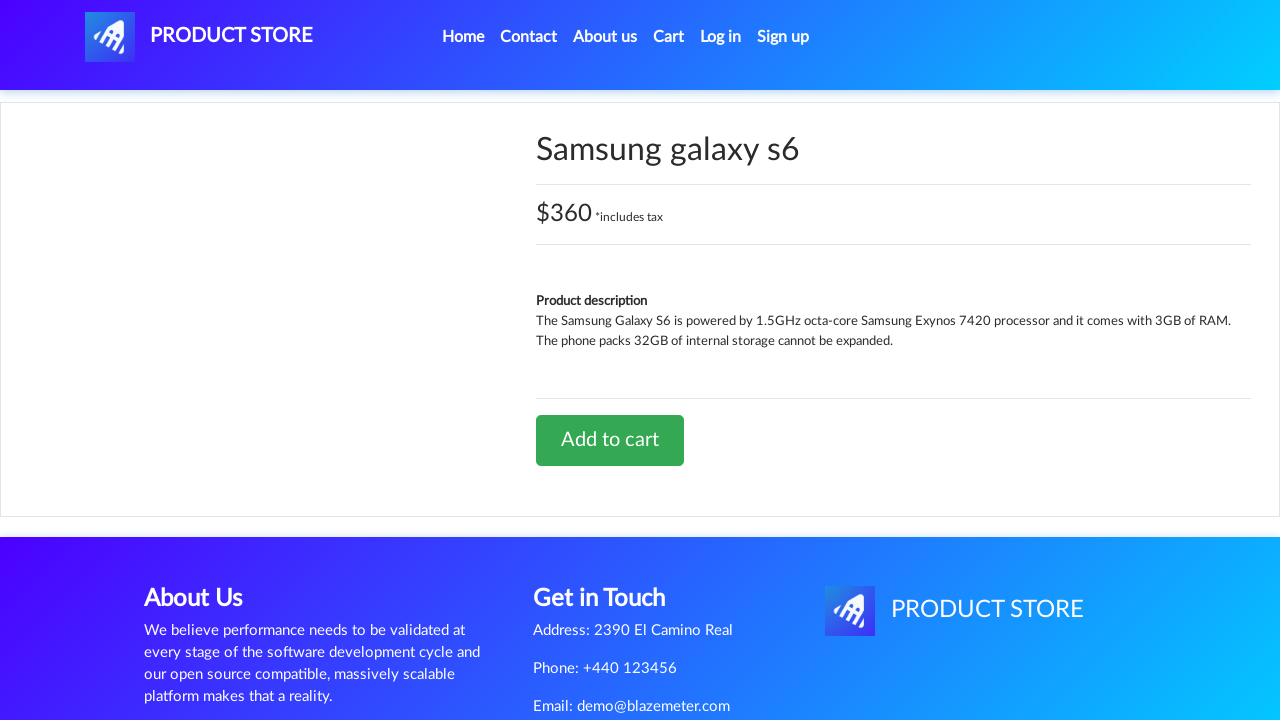

Verified product title is 'Samsung galaxy s6'
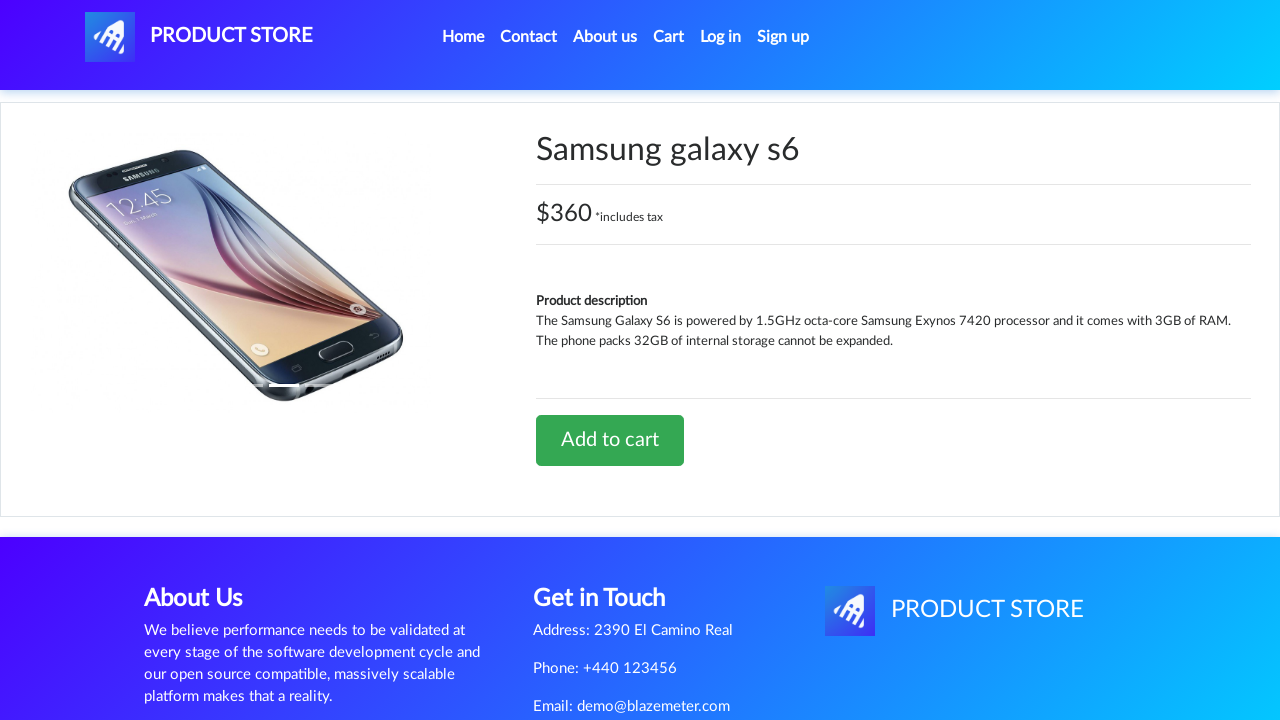

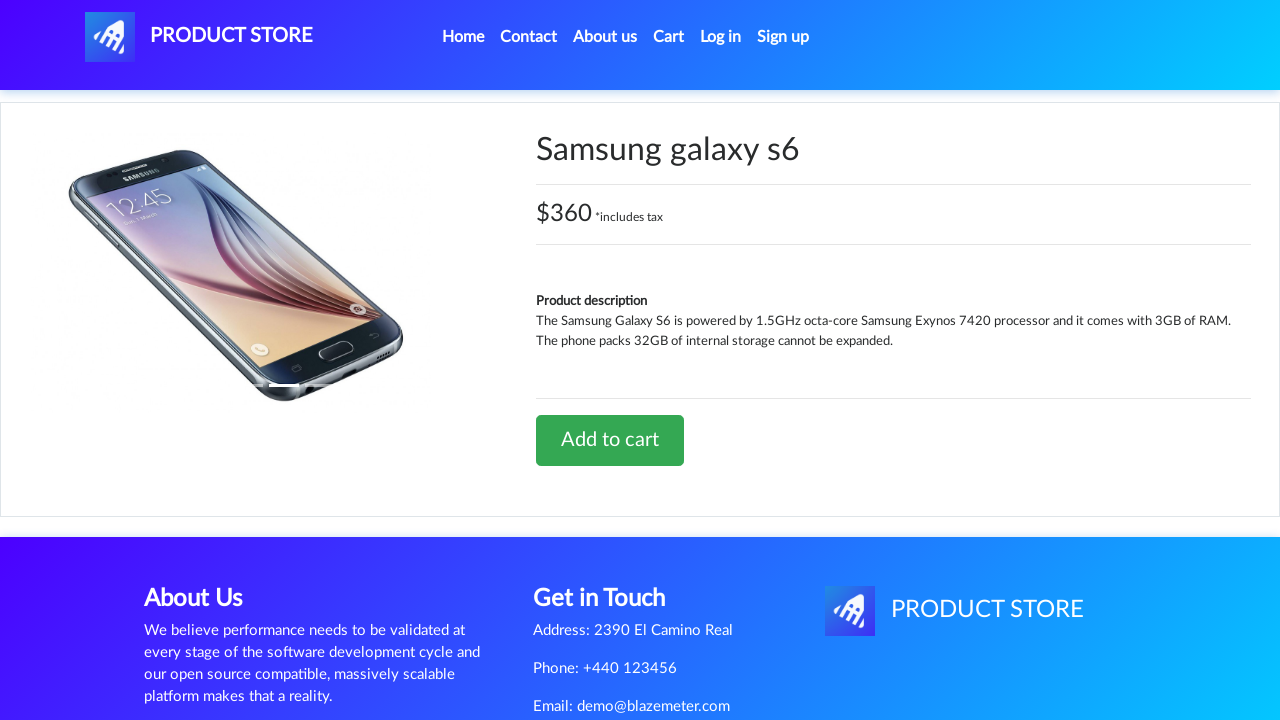